Navigates to demoqa.com and verifies that exactly 6 cards are displayed on the homepage

Starting URL: https://demoqa.com/

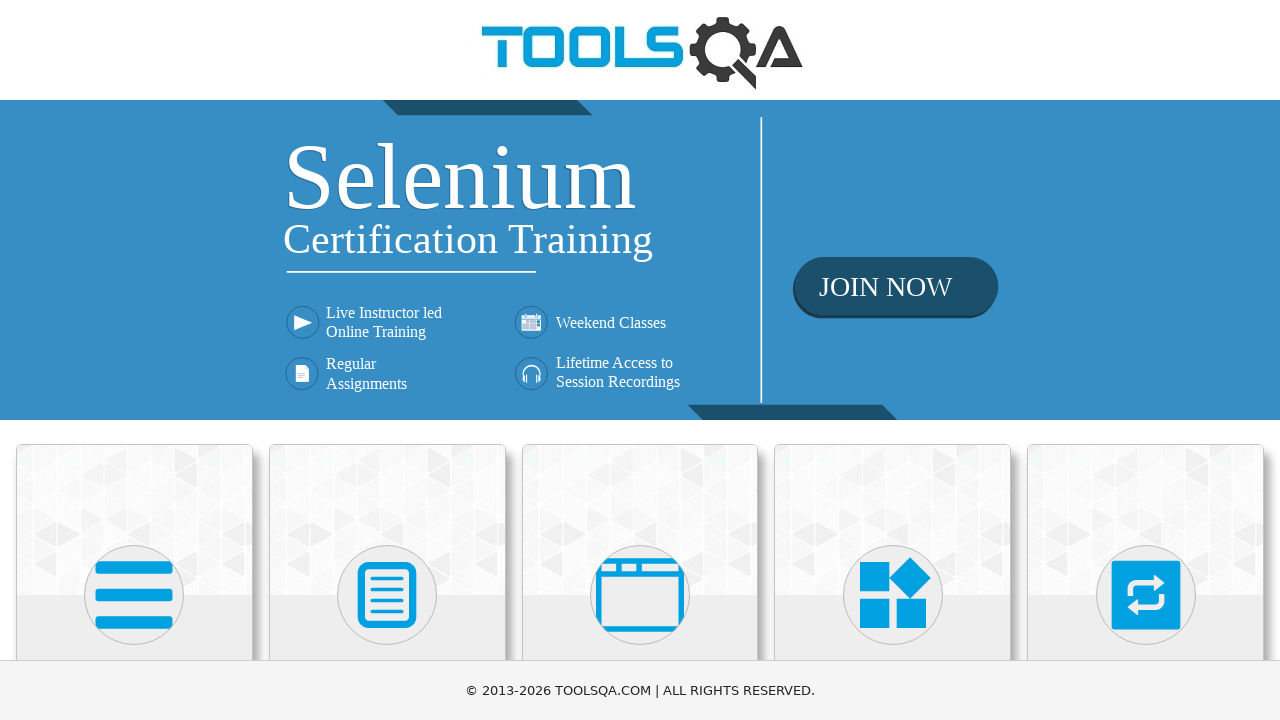

Navigated to https://demoqa.com/
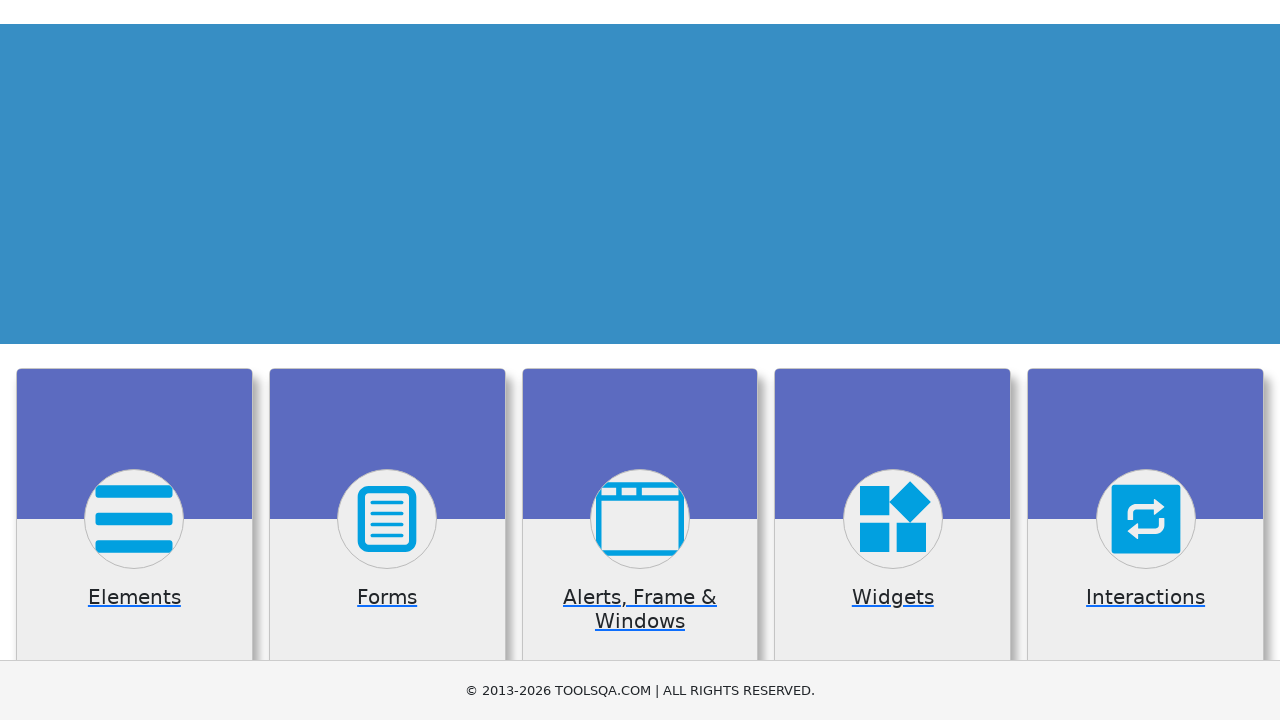

Located all card elements on the homepage
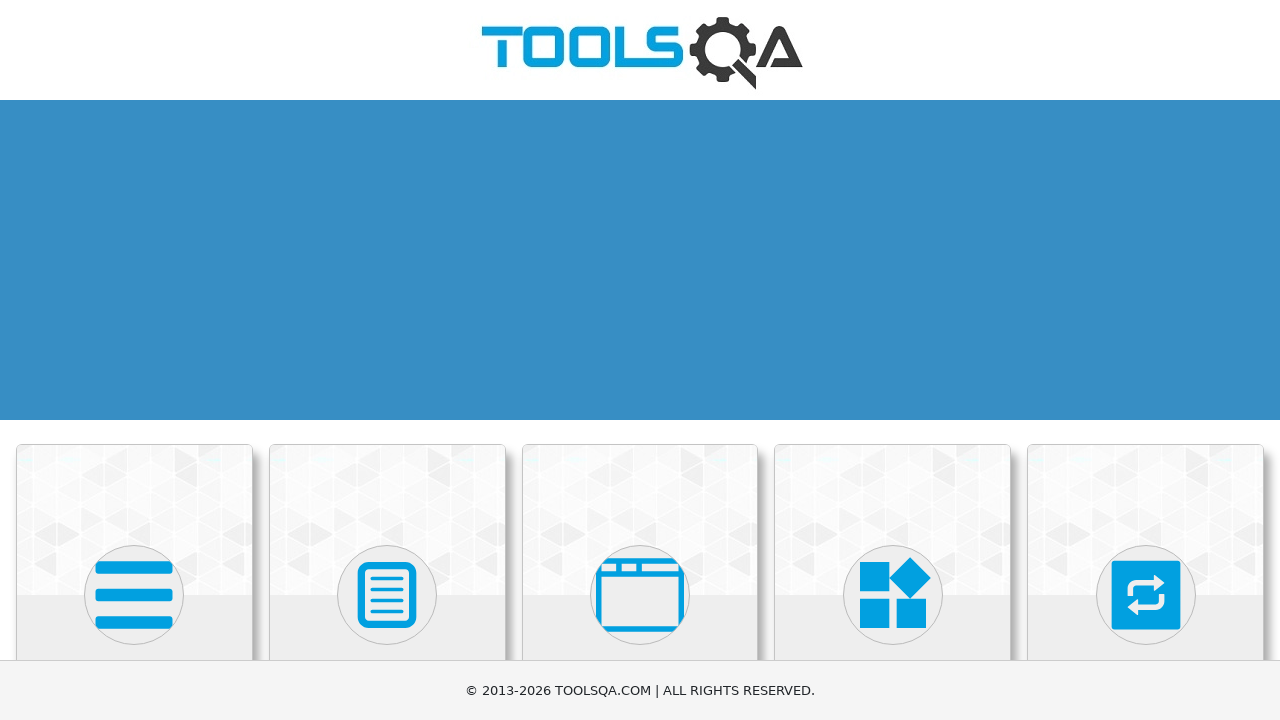

Verified that exactly 6 cards are displayed on the homepage
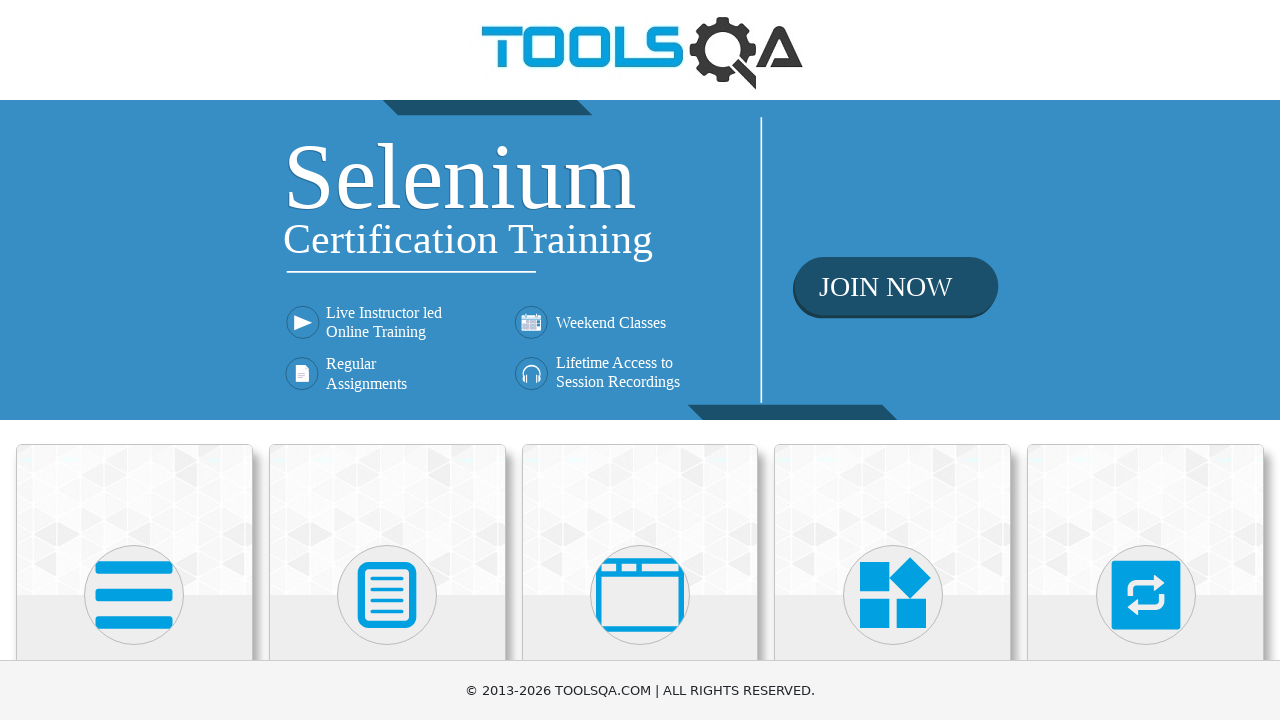

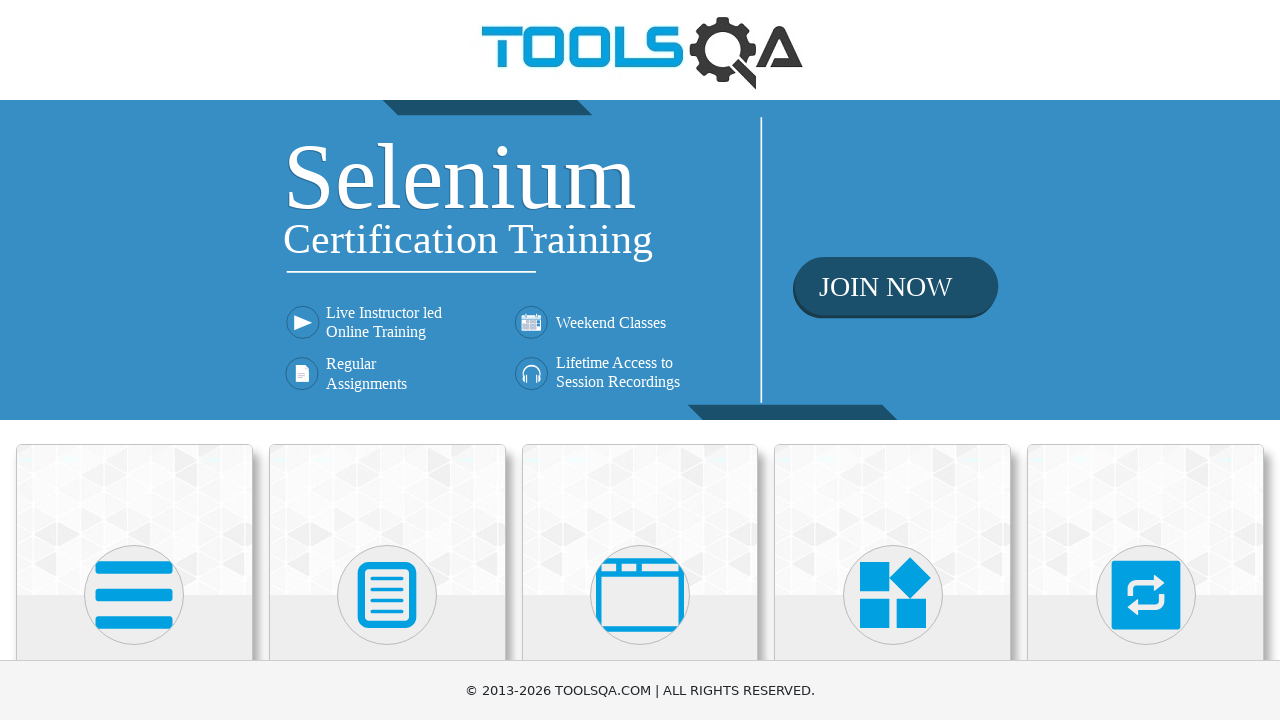